Navigates to the Playwright documentation homepage and clicks the "Get started" link.

Starting URL: https://playwright.dev/

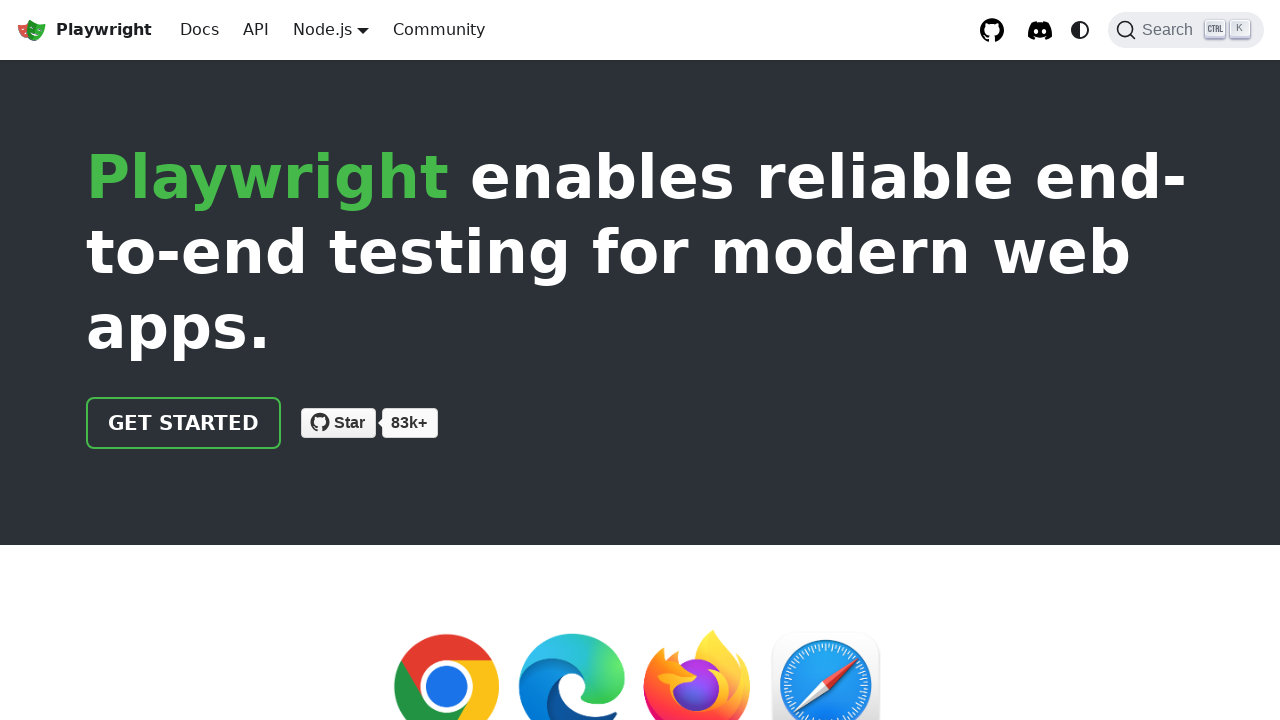

Navigated to Playwright documentation homepage
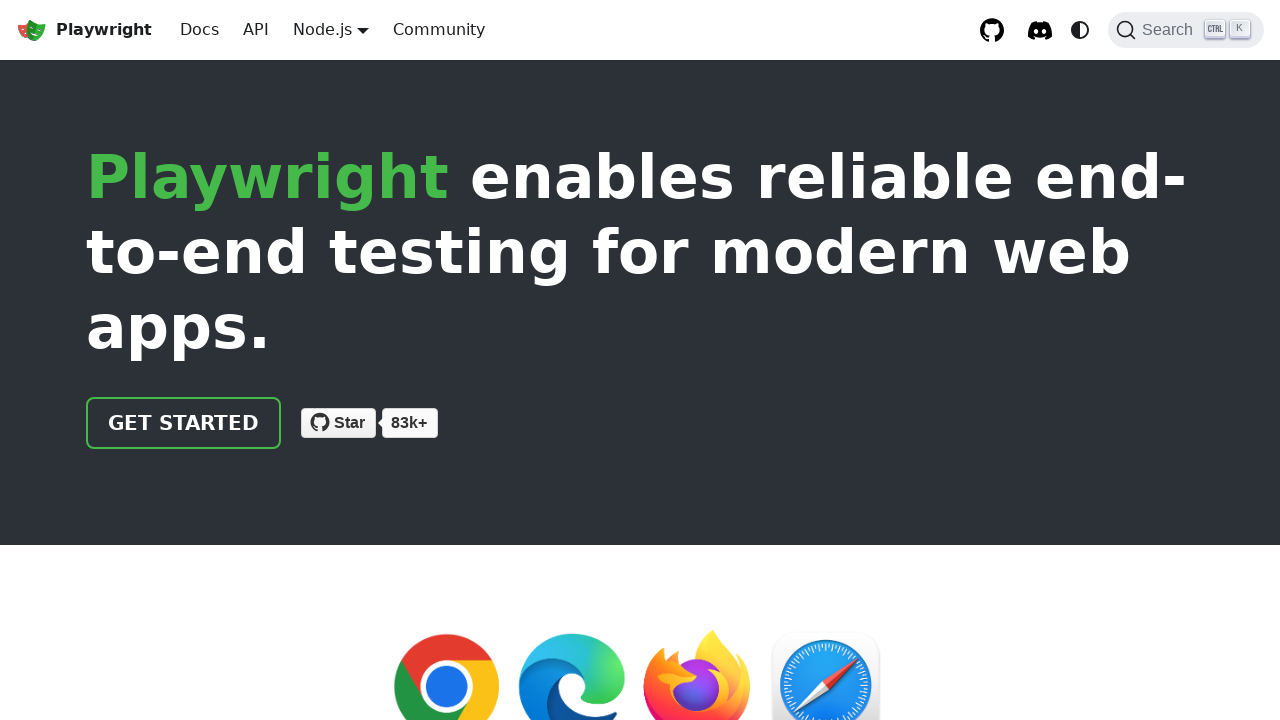

Clicked the 'Get started' link at (184, 423) on internal:role=link[name="Get started"i]
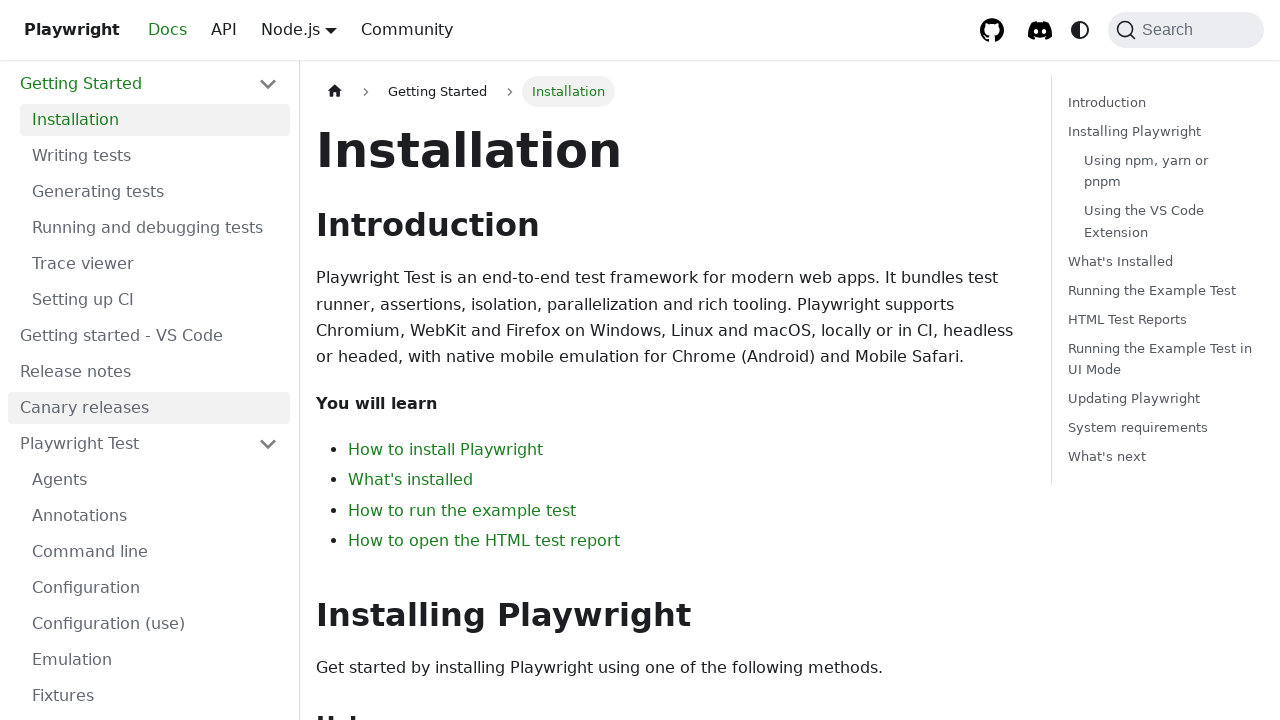

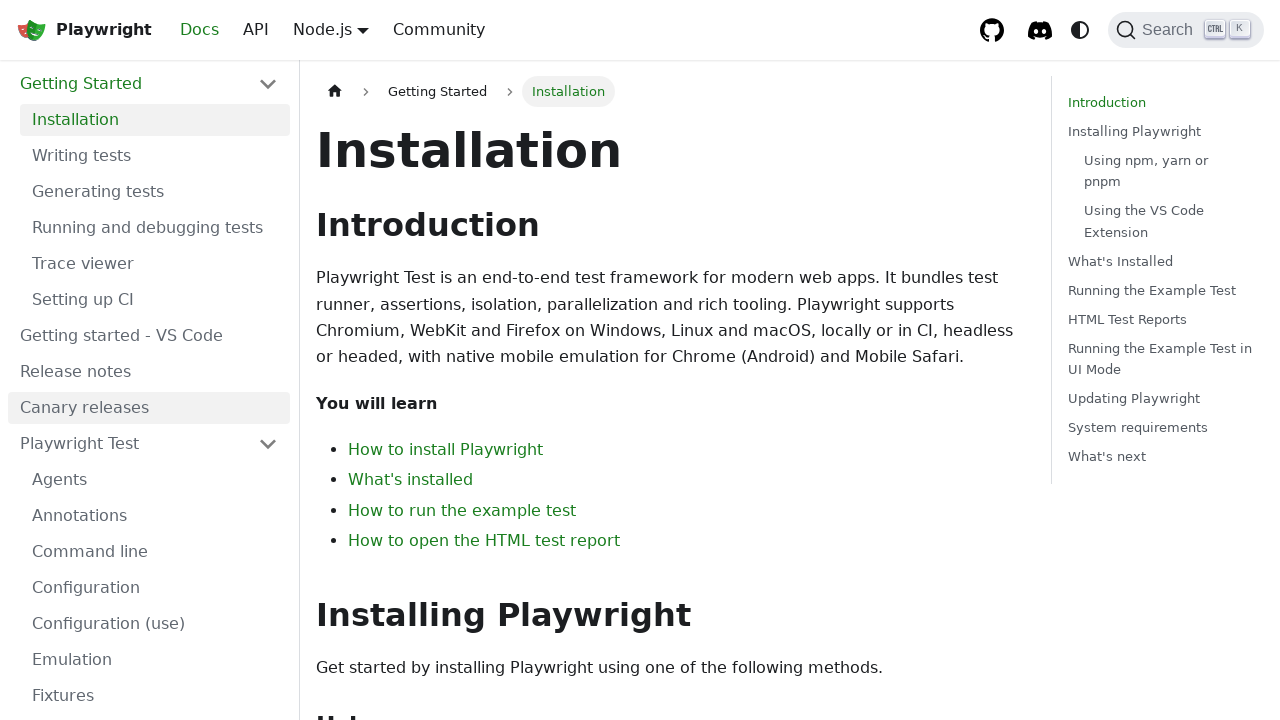